Tests A/B test opt-out functionality by visiting the split test page, adding an opt-out cookie, refreshing the page, and verifying the heading changes to indicate no A/B test is active.

Starting URL: http://the-internet.herokuapp.com/abtest

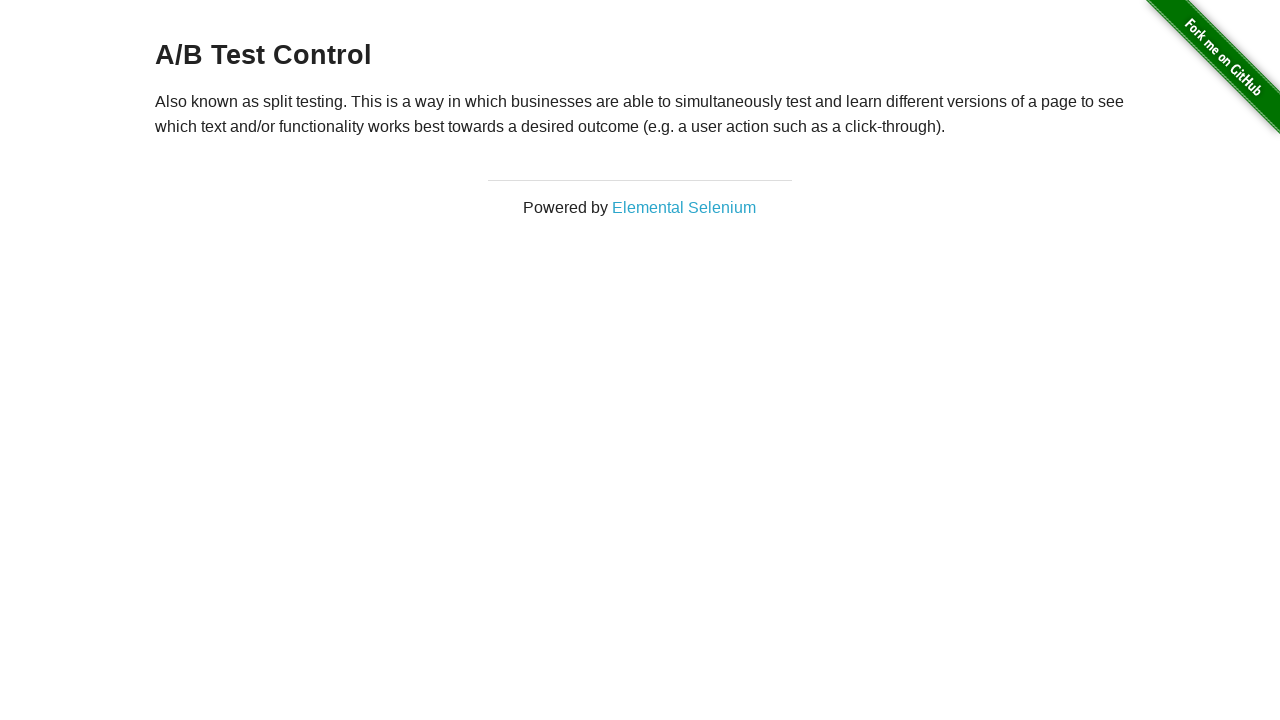

Retrieved initial heading text from h3 element
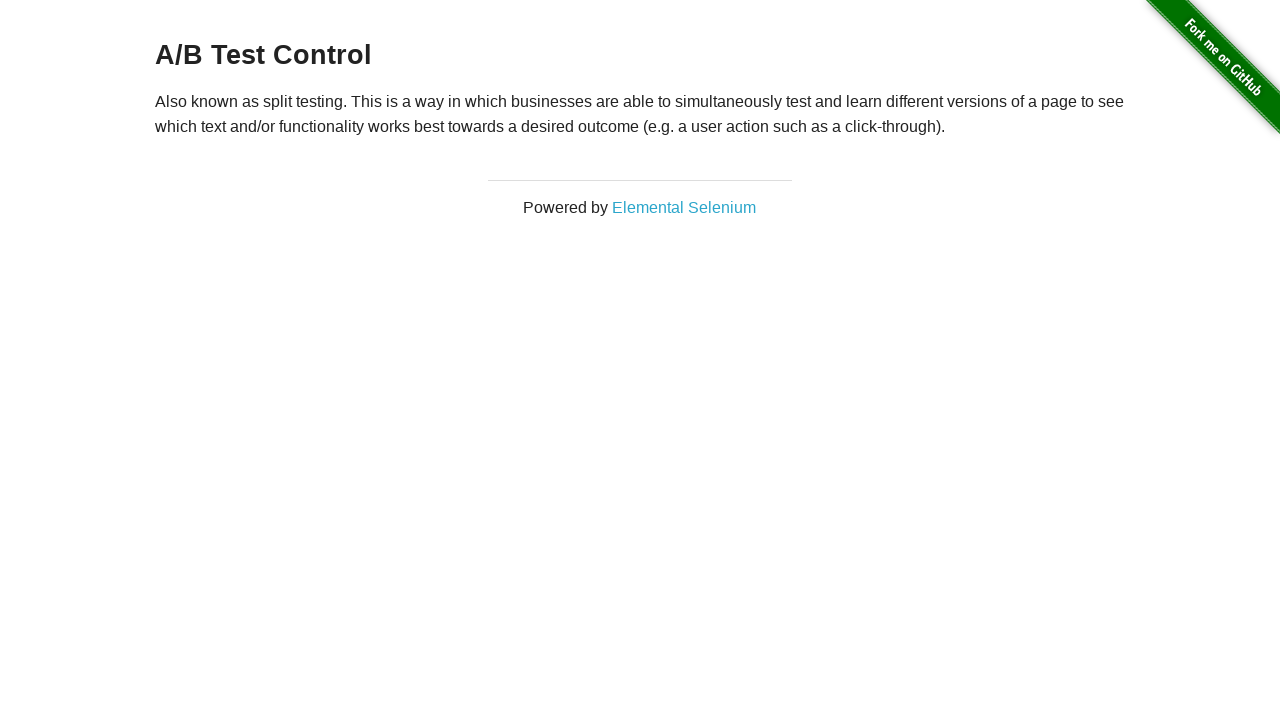

Added optimizelyOptOut cookie to opt out of A/B test
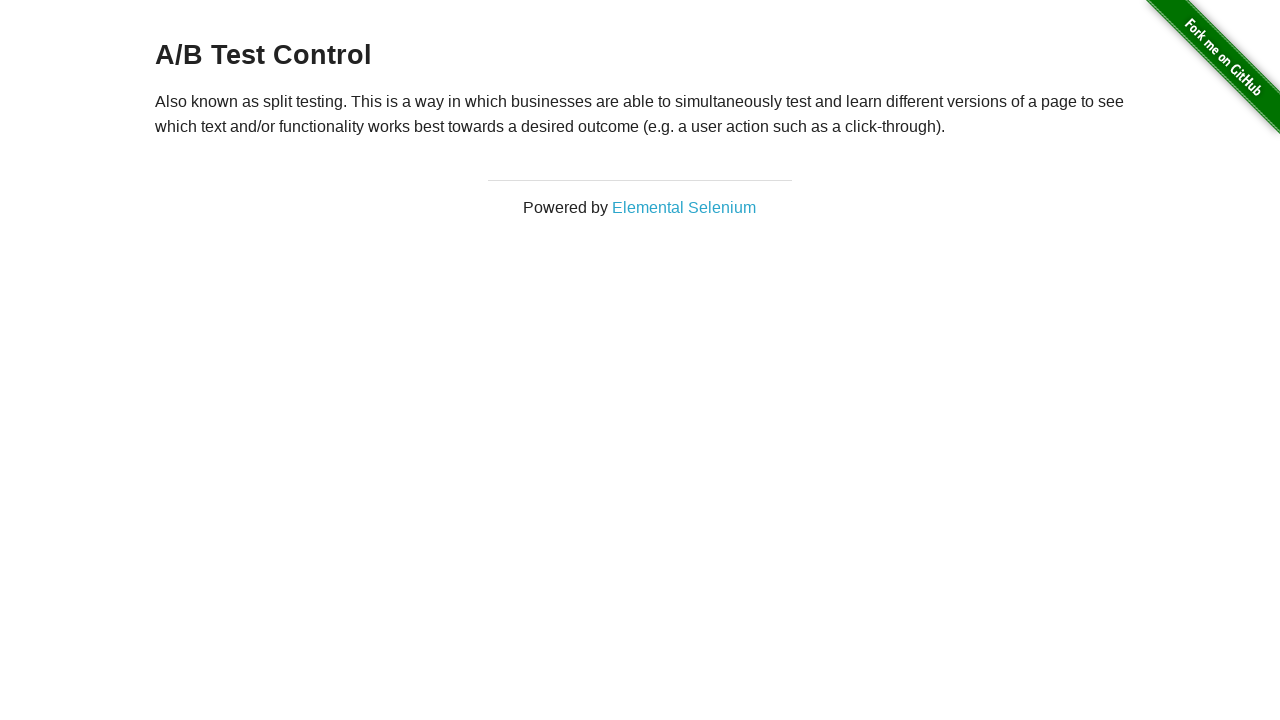

Reloaded page after adding opt-out cookie
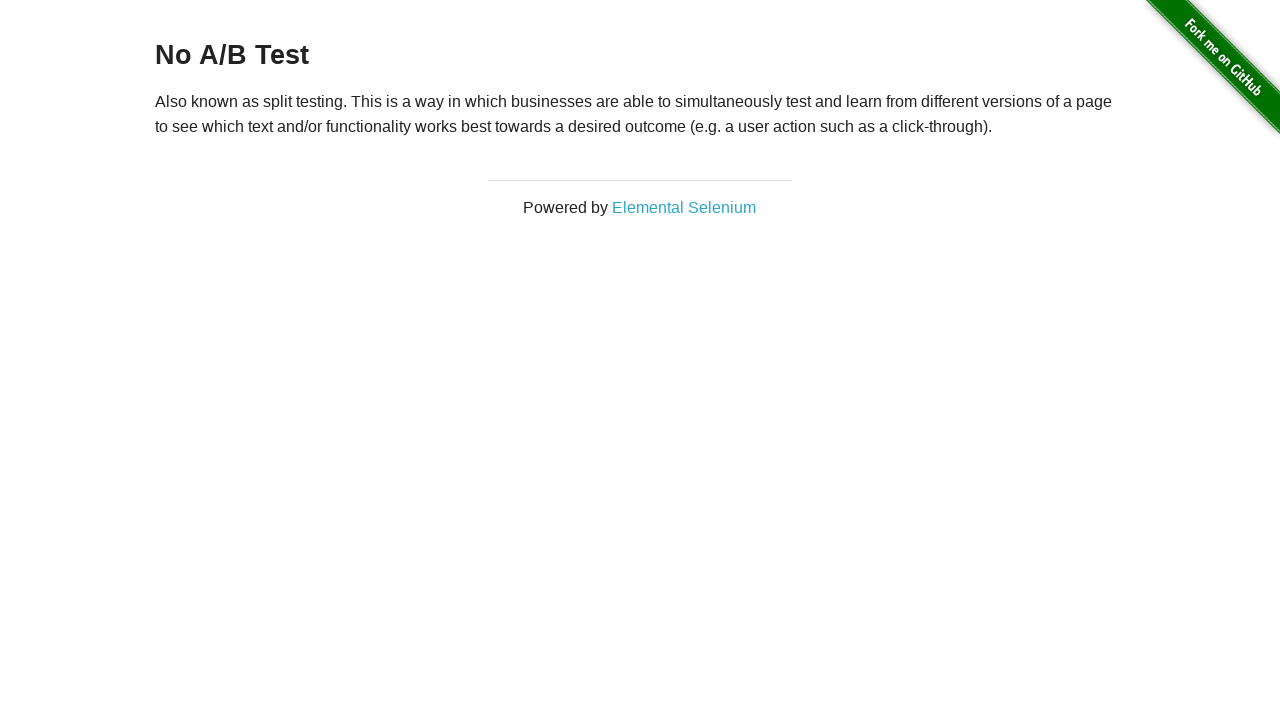

Waited for h3 element to be present after page reload
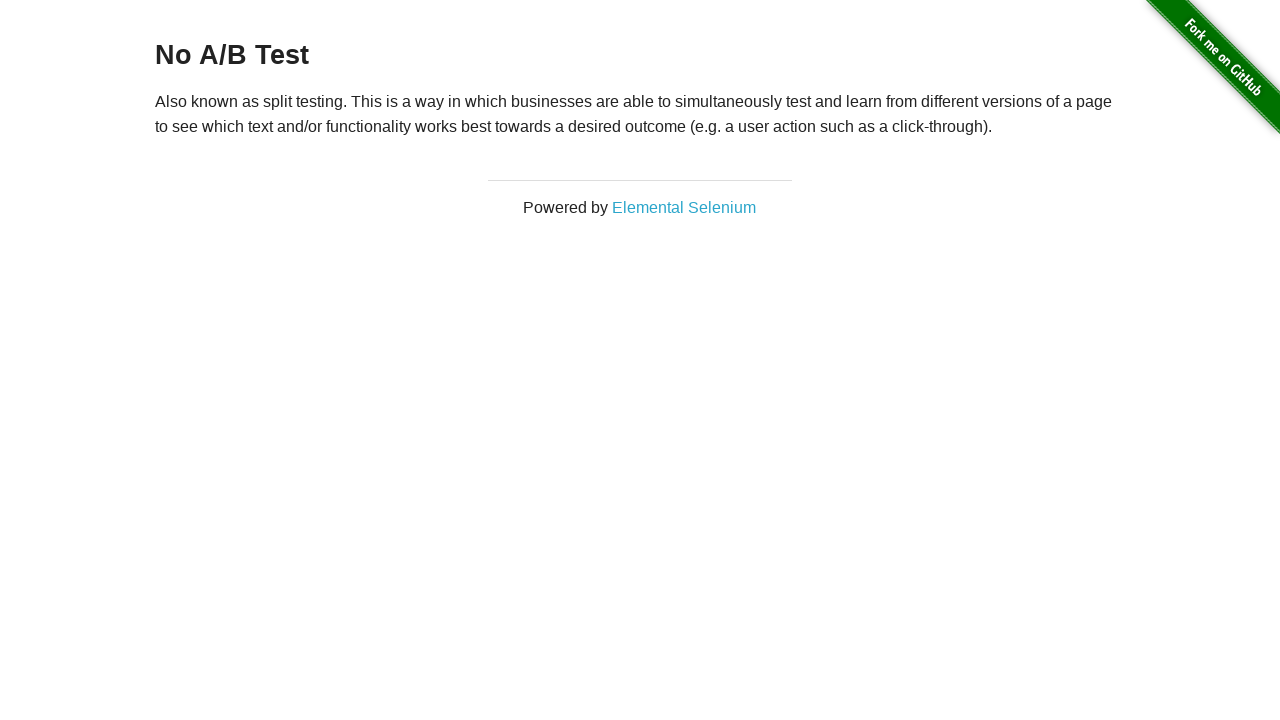

Retrieved final heading text to verify A/B test opt-out
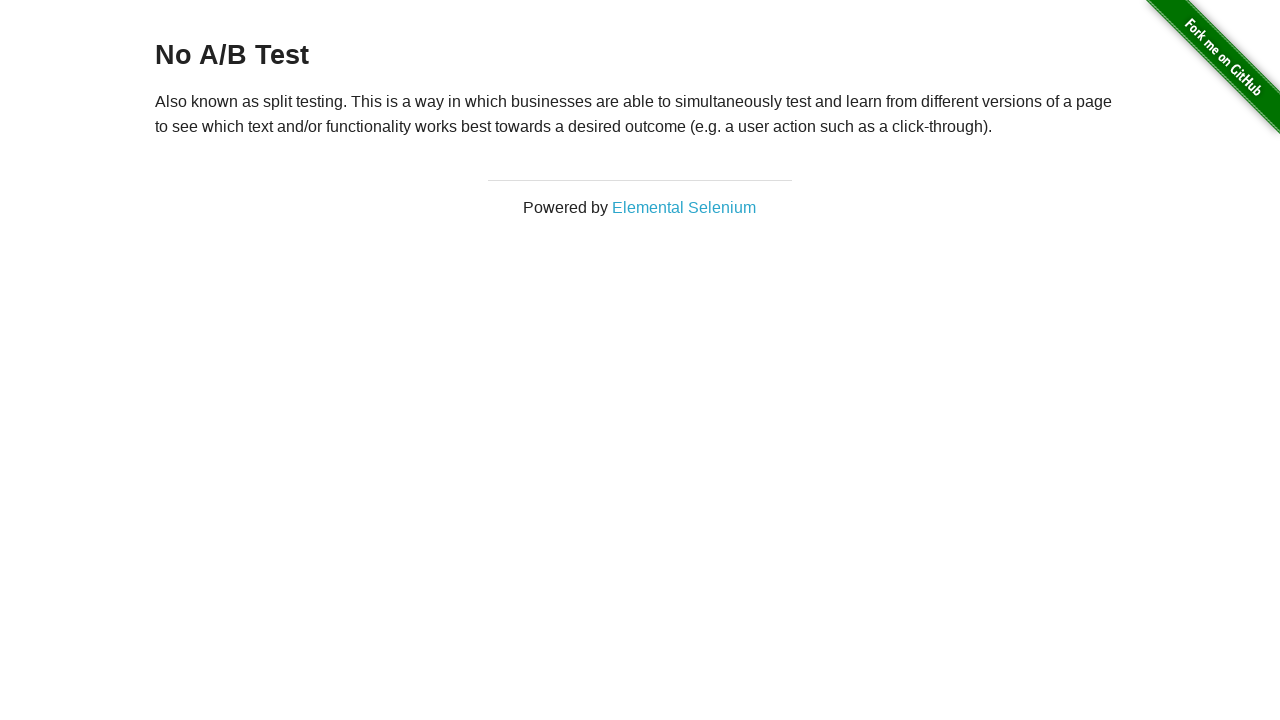

Verified heading changed to 'No A/B Test' confirming successful opt-out
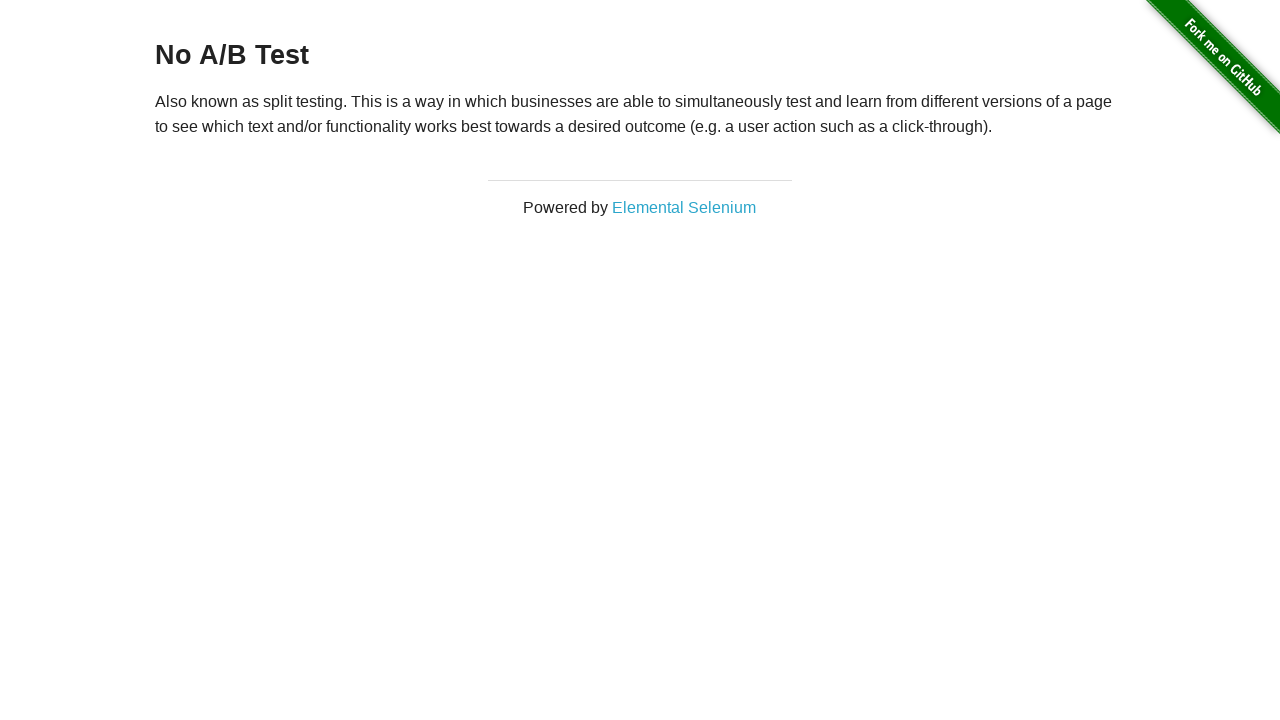

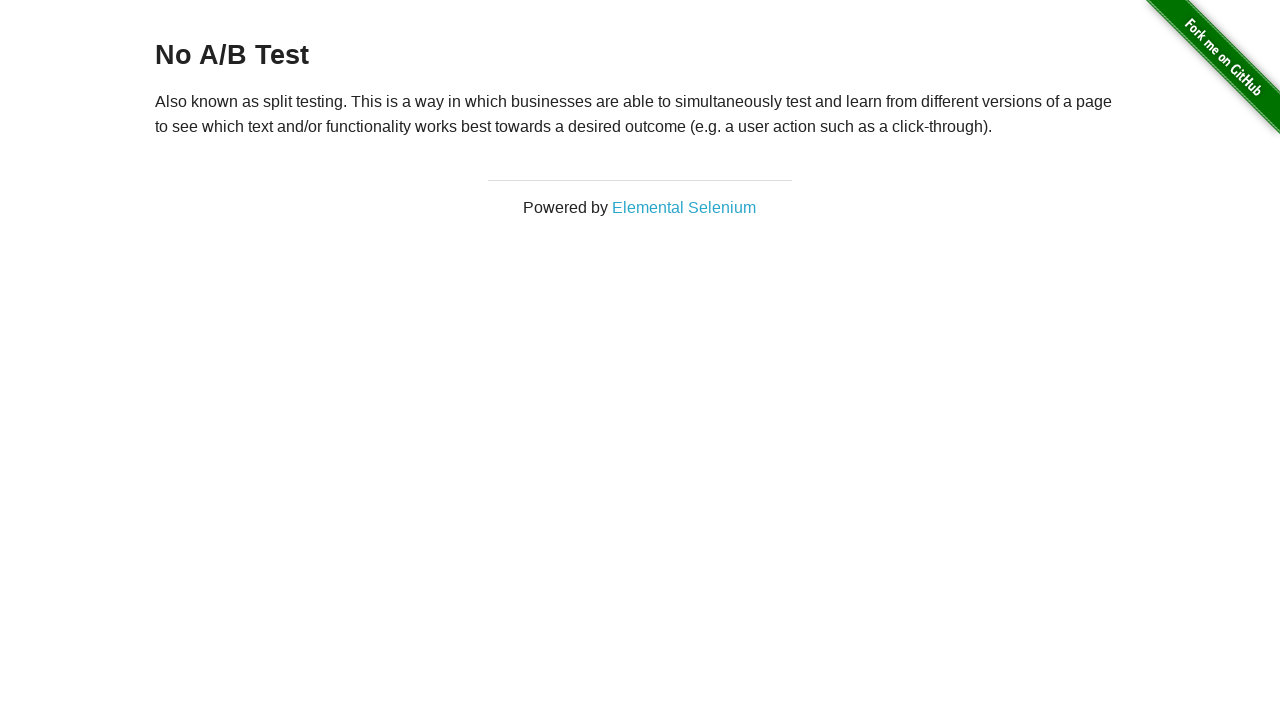